Tests un-marking items as complete by unchecking their checkboxes

Starting URL: https://demo.playwright.dev/todomvc

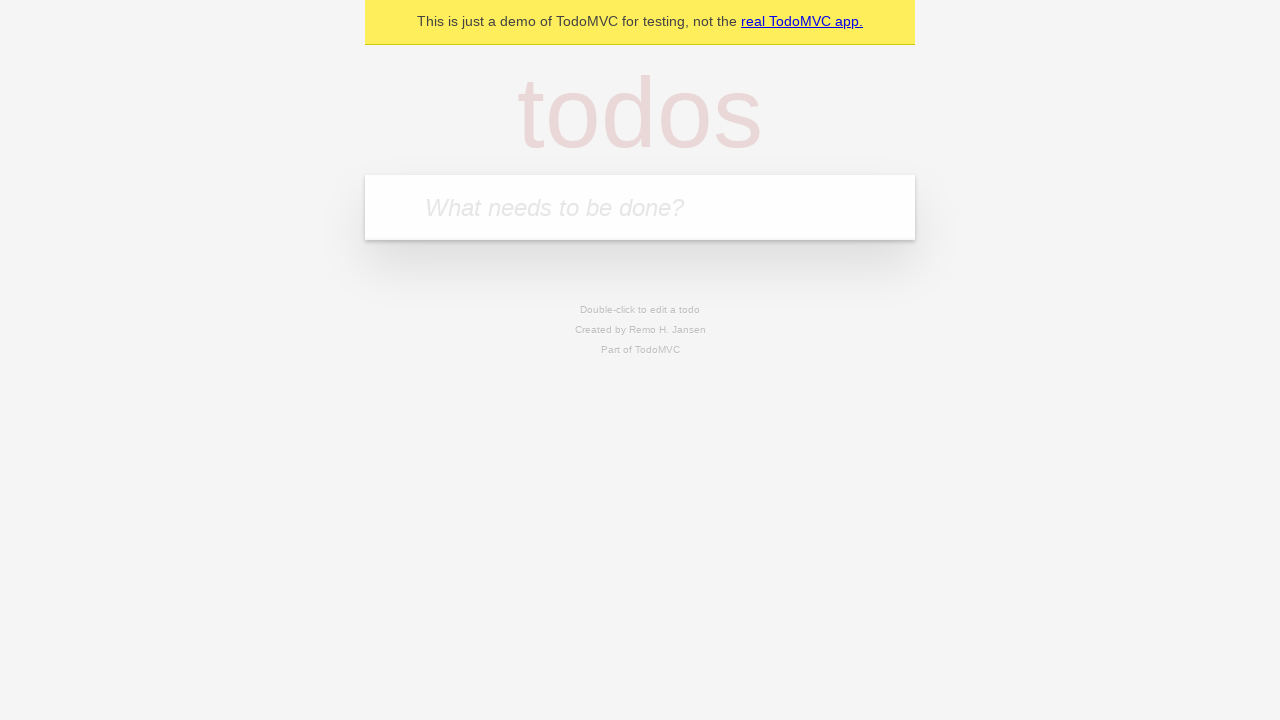

Filled input field with 'buy some cheese' on internal:attr=[placeholder="What needs to be done?"i]
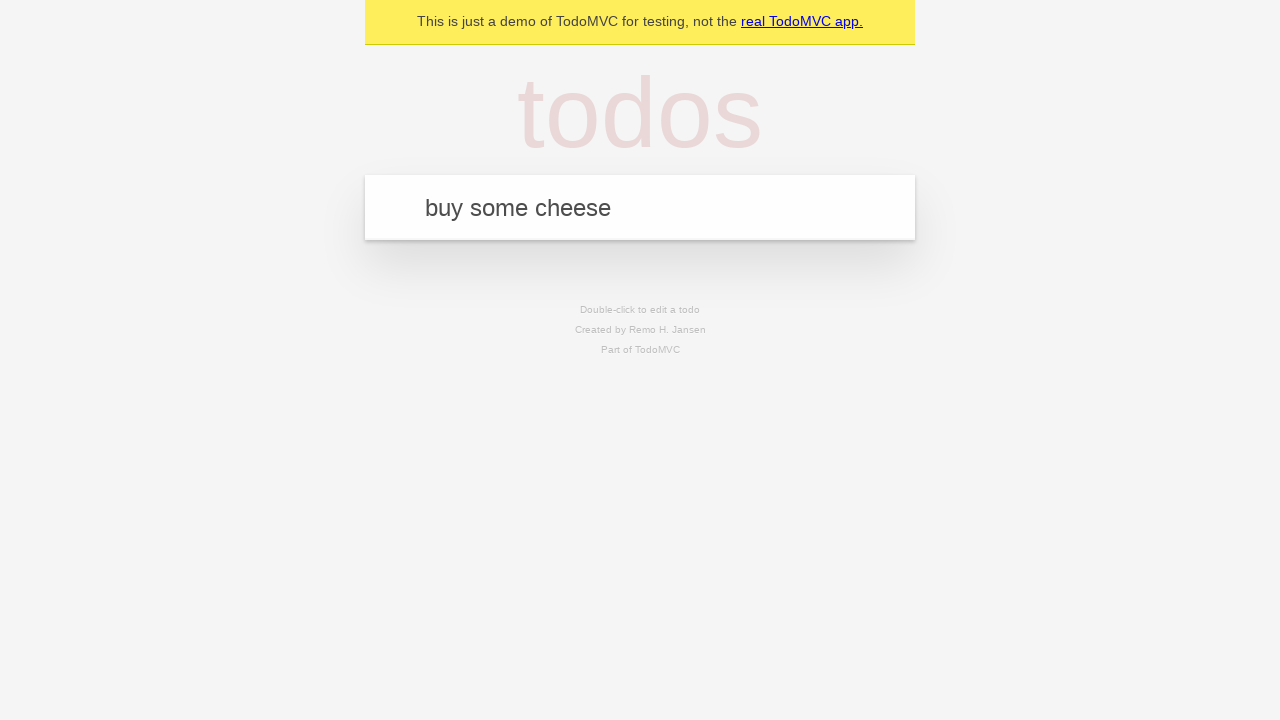

Pressed Enter to create first todo item on internal:attr=[placeholder="What needs to be done?"i]
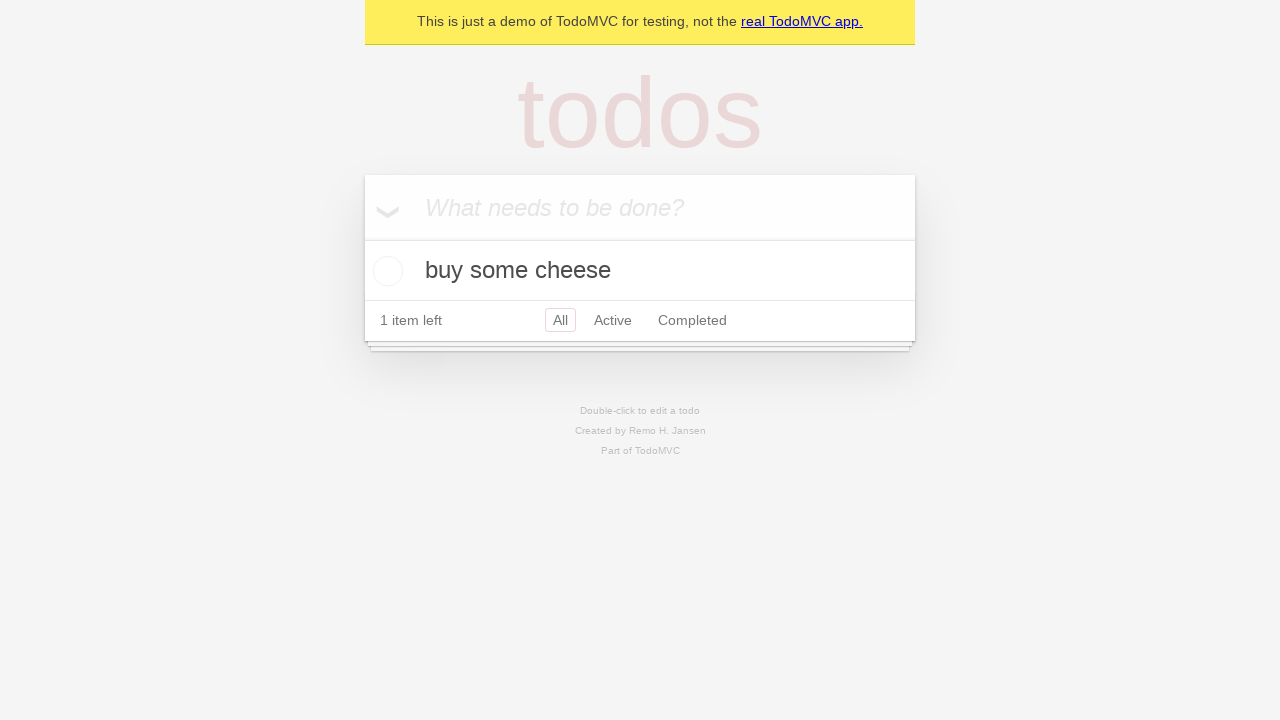

Filled input field with 'feed the cat' on internal:attr=[placeholder="What needs to be done?"i]
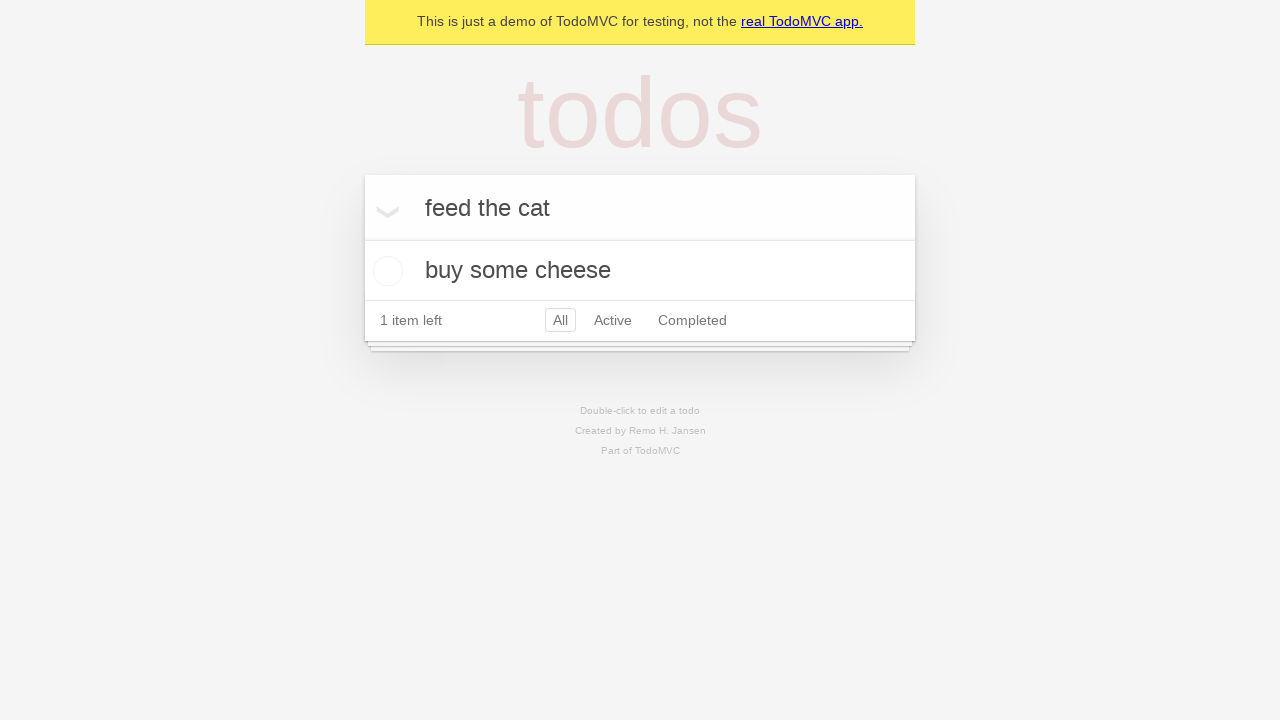

Pressed Enter to create second todo item on internal:attr=[placeholder="What needs to be done?"i]
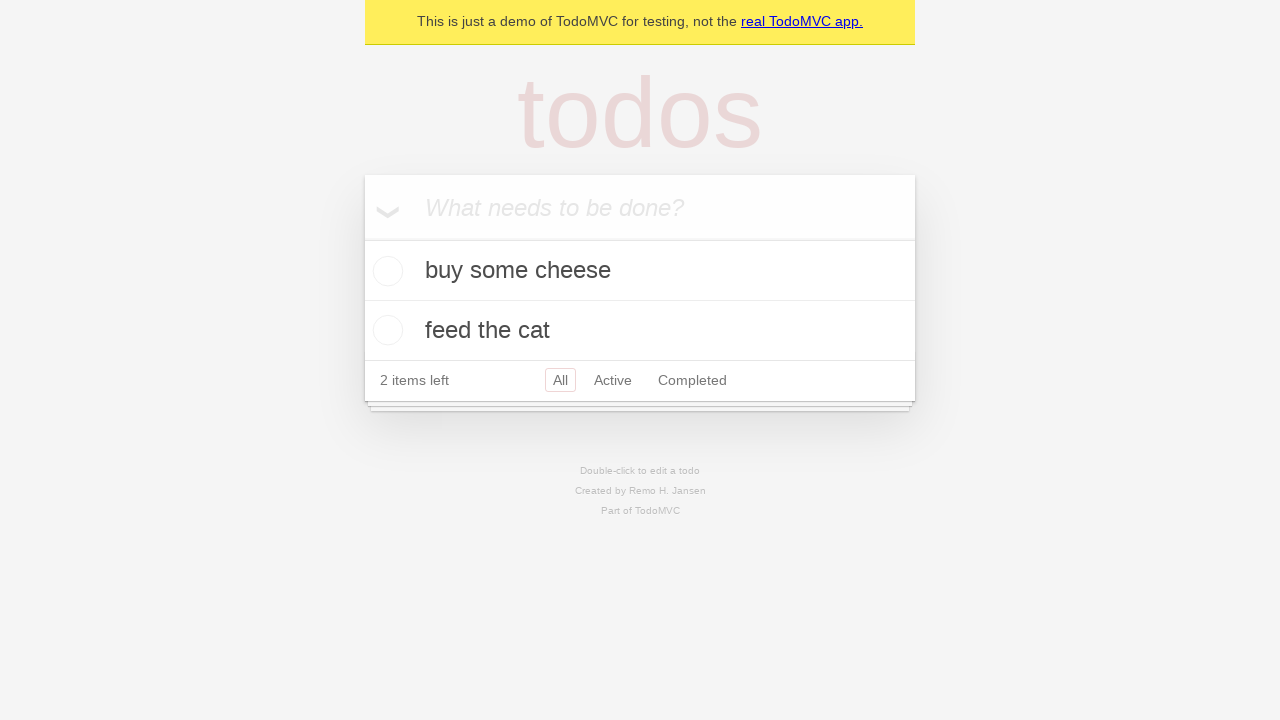

Checked checkbox for first todo item at (385, 271) on internal:testid=[data-testid="todo-item"s] >> nth=0 >> internal:role=checkbox
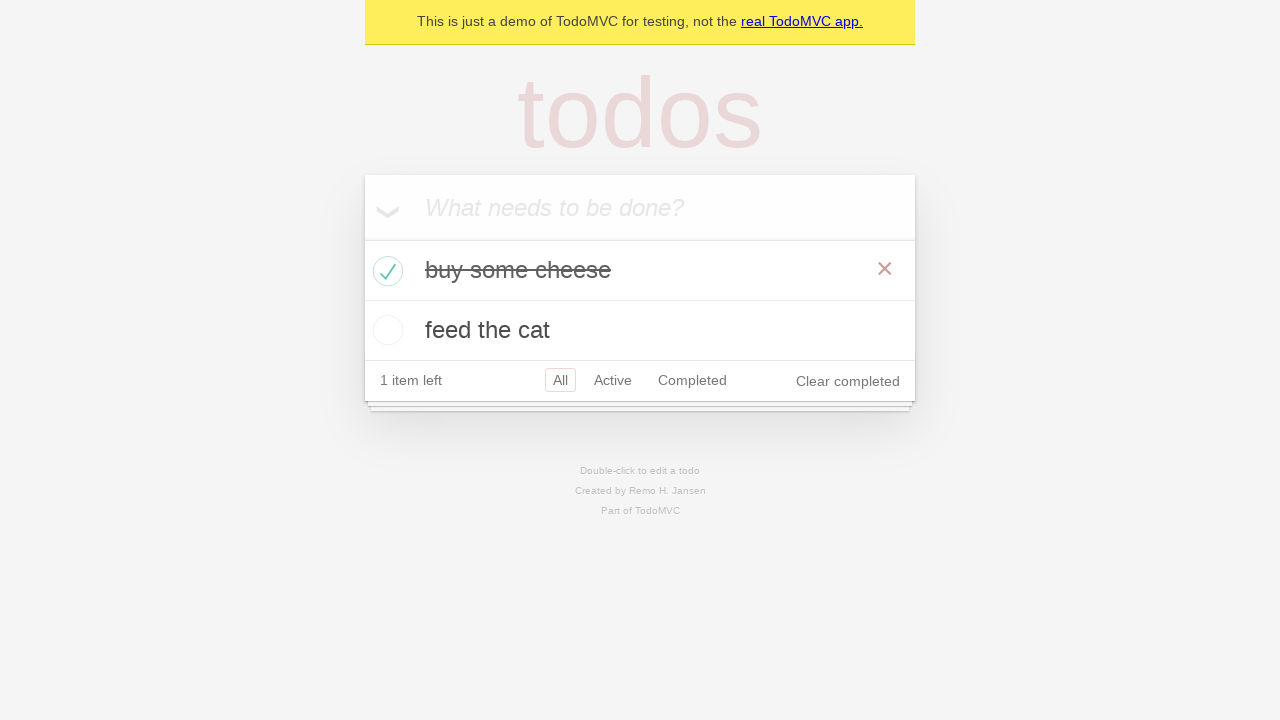

Unchecked checkbox for first todo item to mark it incomplete at (385, 271) on internal:testid=[data-testid="todo-item"s] >> nth=0 >> internal:role=checkbox
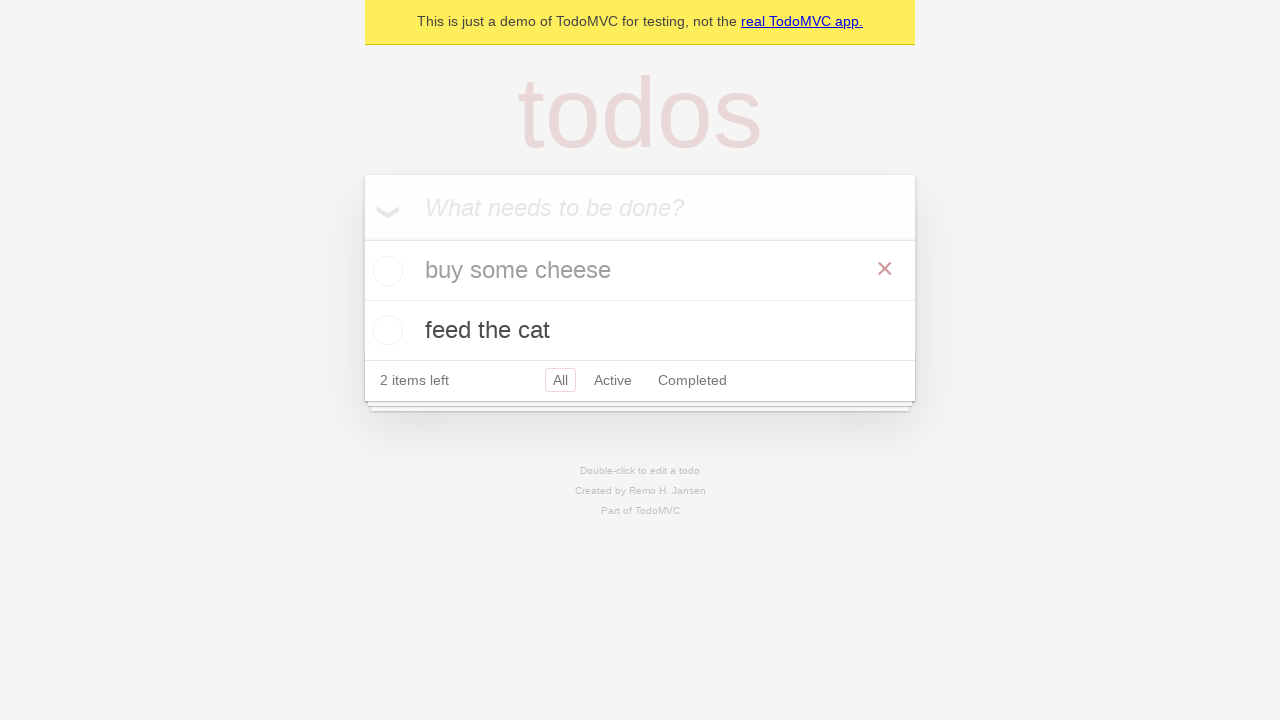

Verified todo item is present in uncompleted state
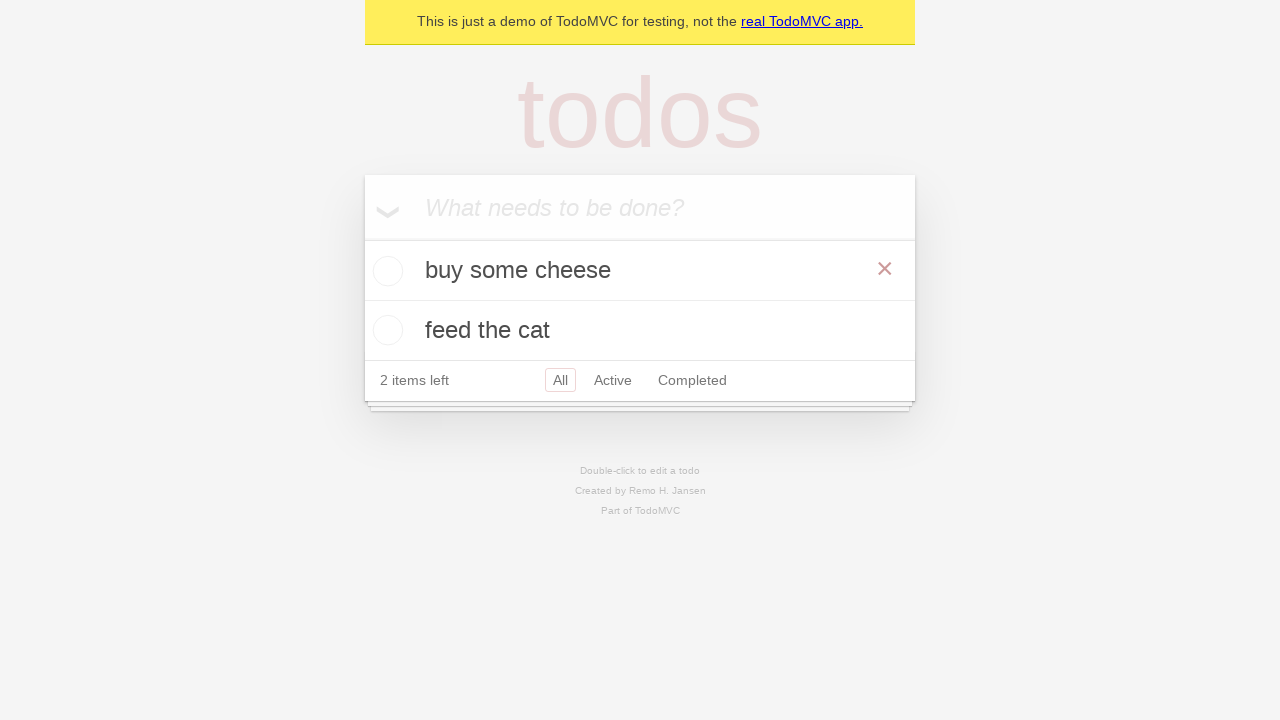

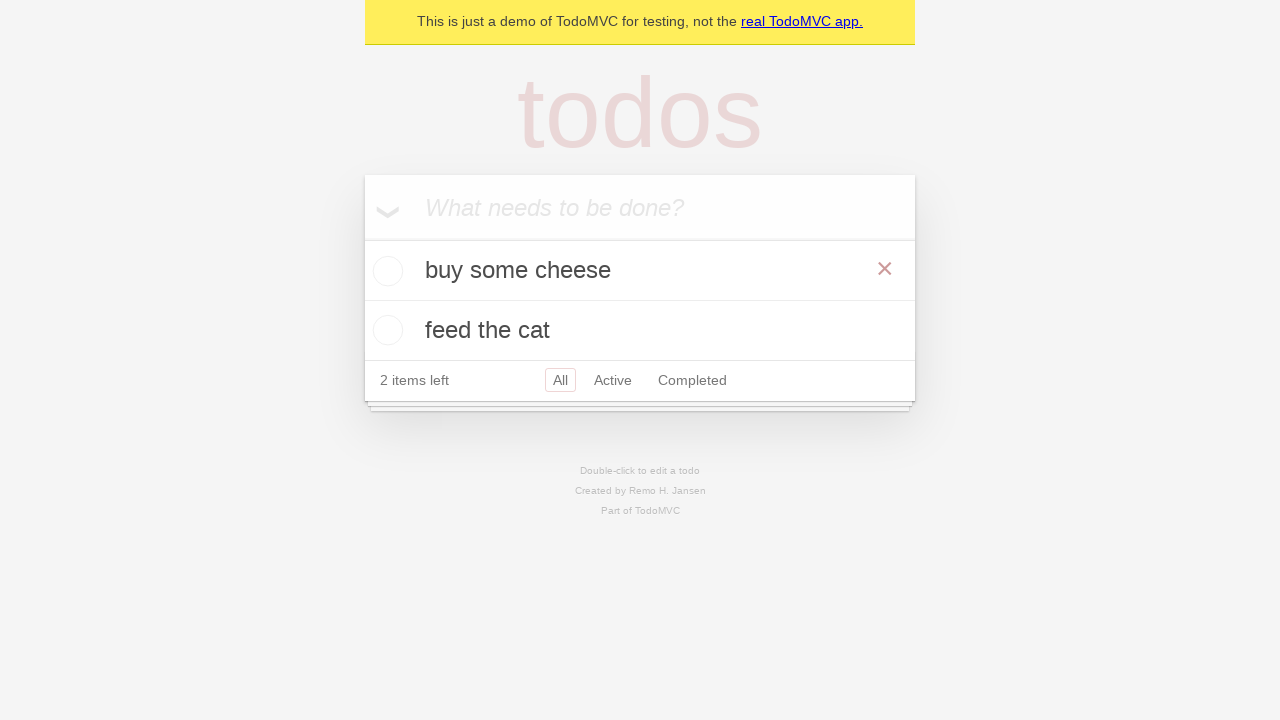